Navigates to a GitHub Pages site and verifies the page loads successfully

Starting URL: https://kristinek.github.io/site/

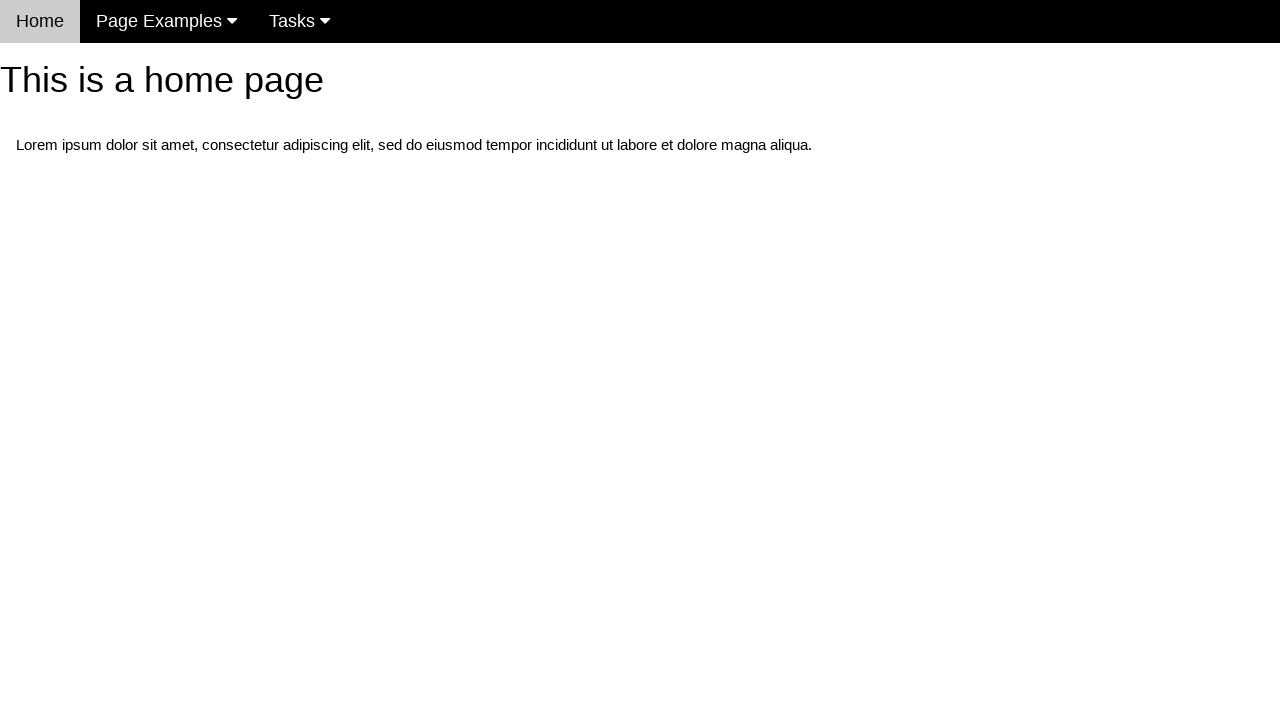

Navigated to GitHub Pages site at https://kristinek.github.io/site/
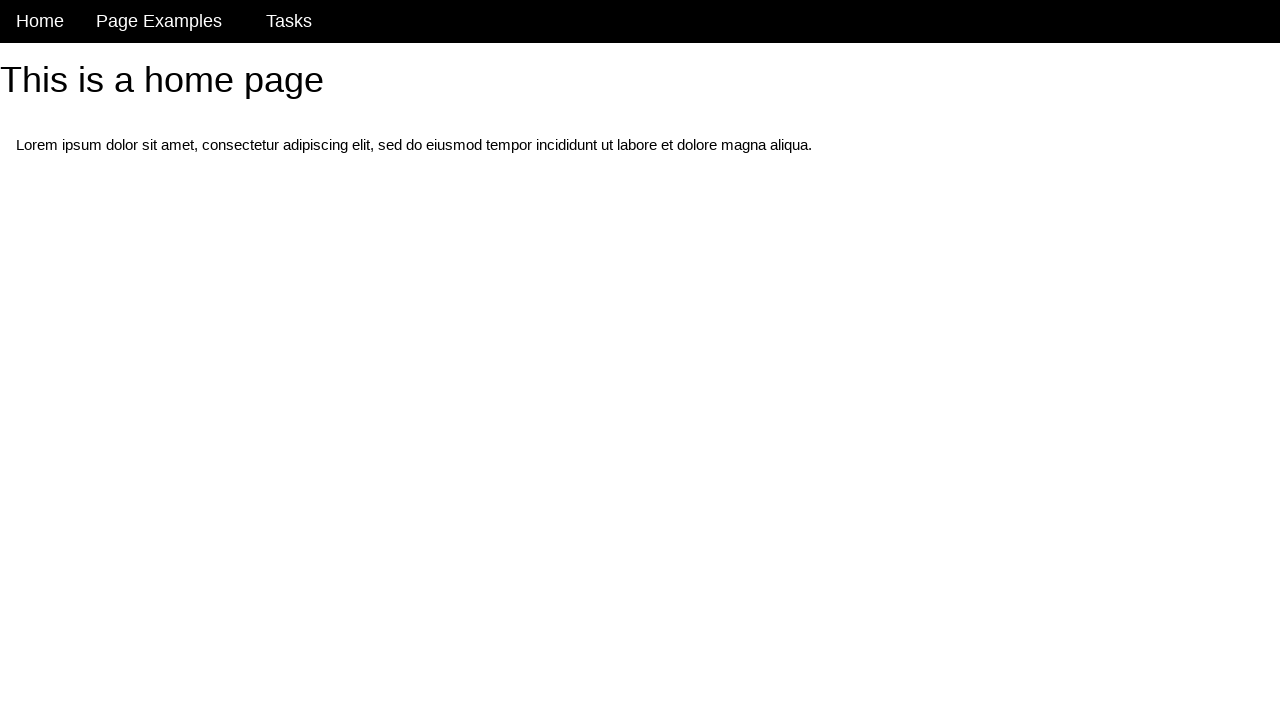

Page fully loaded - DOM content parsed
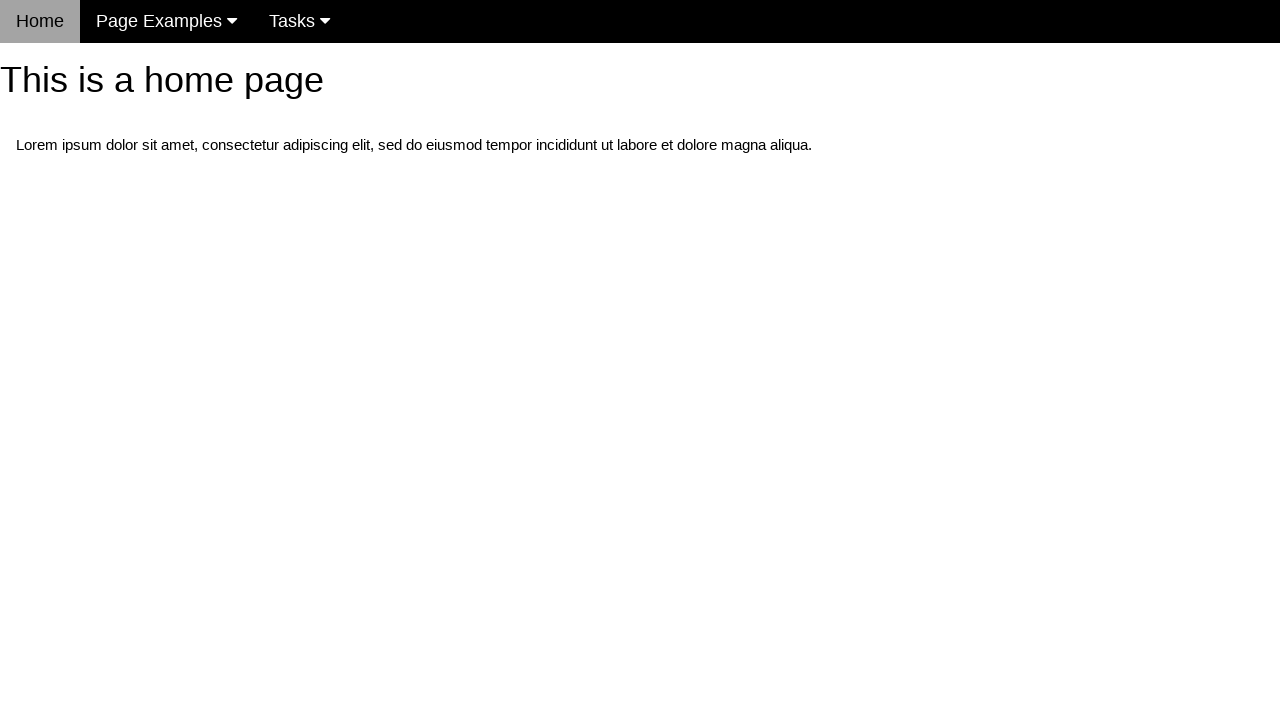

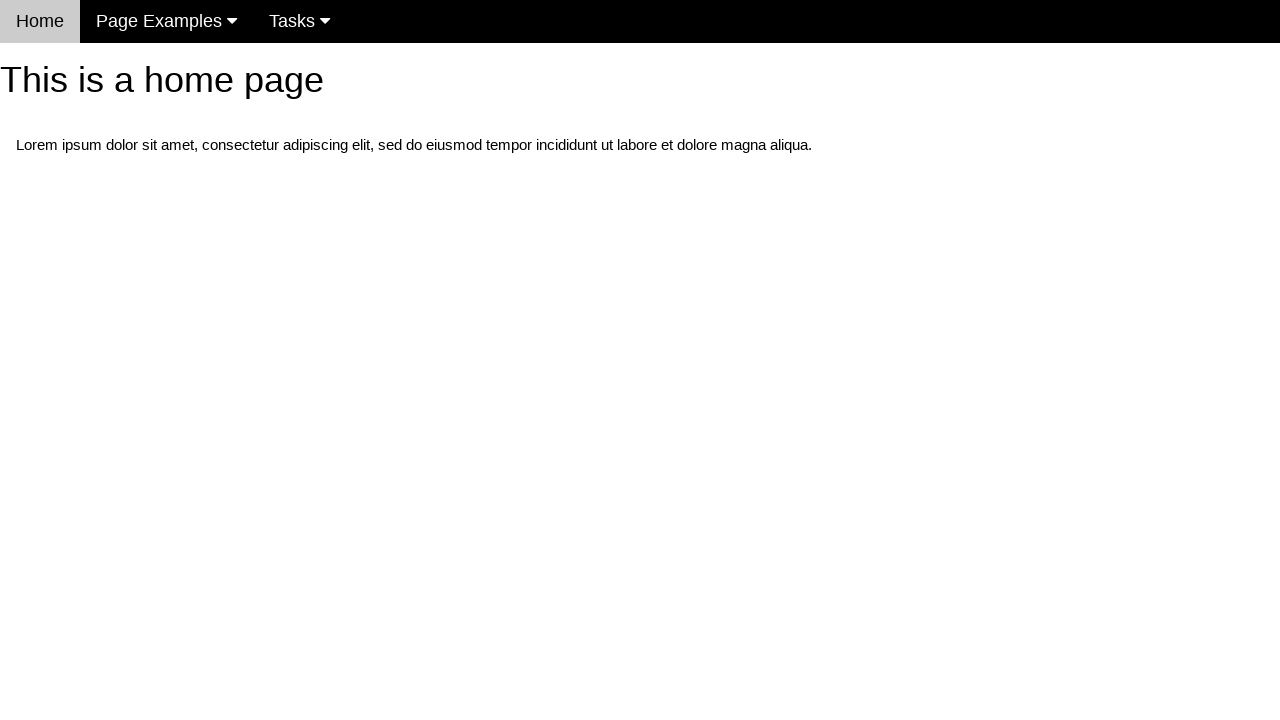